Navigates to the WebDriverManager GitHub repository README page and clicks on the "Selenium WebDriver" link to navigate to the Selenium WebDriver page

Starting URL: https://github.com/bonigarcia/webdrivermanager?tab=readme-ov-file

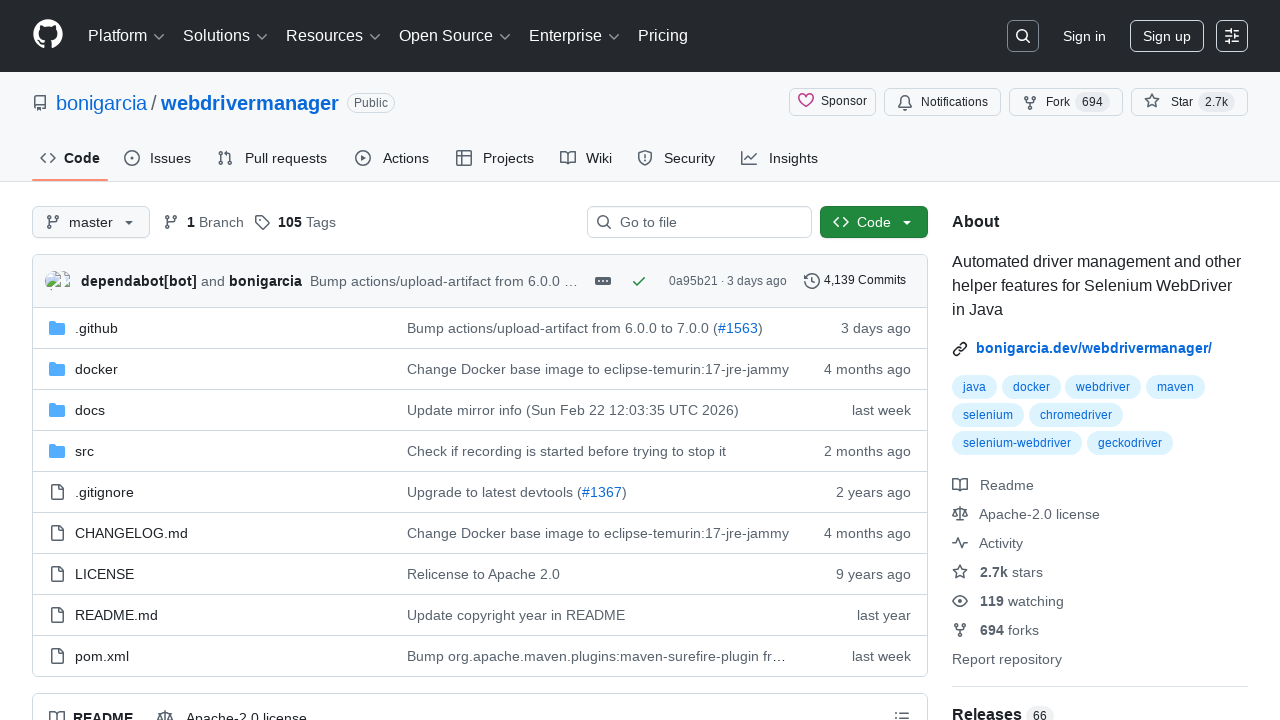

Navigated to WebDriverManager GitHub repository README page
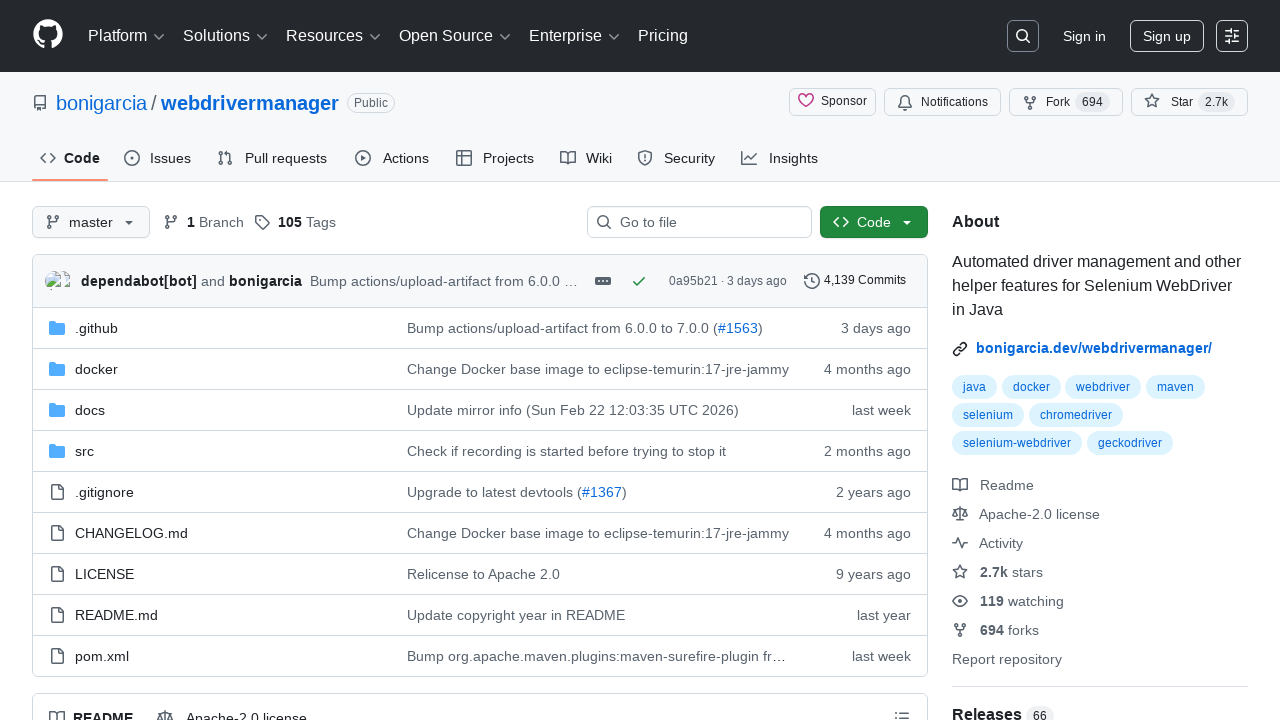

Clicked on the 'Selenium WebDriver' link at (419, 360) on a:text('Selenium WebDriver')
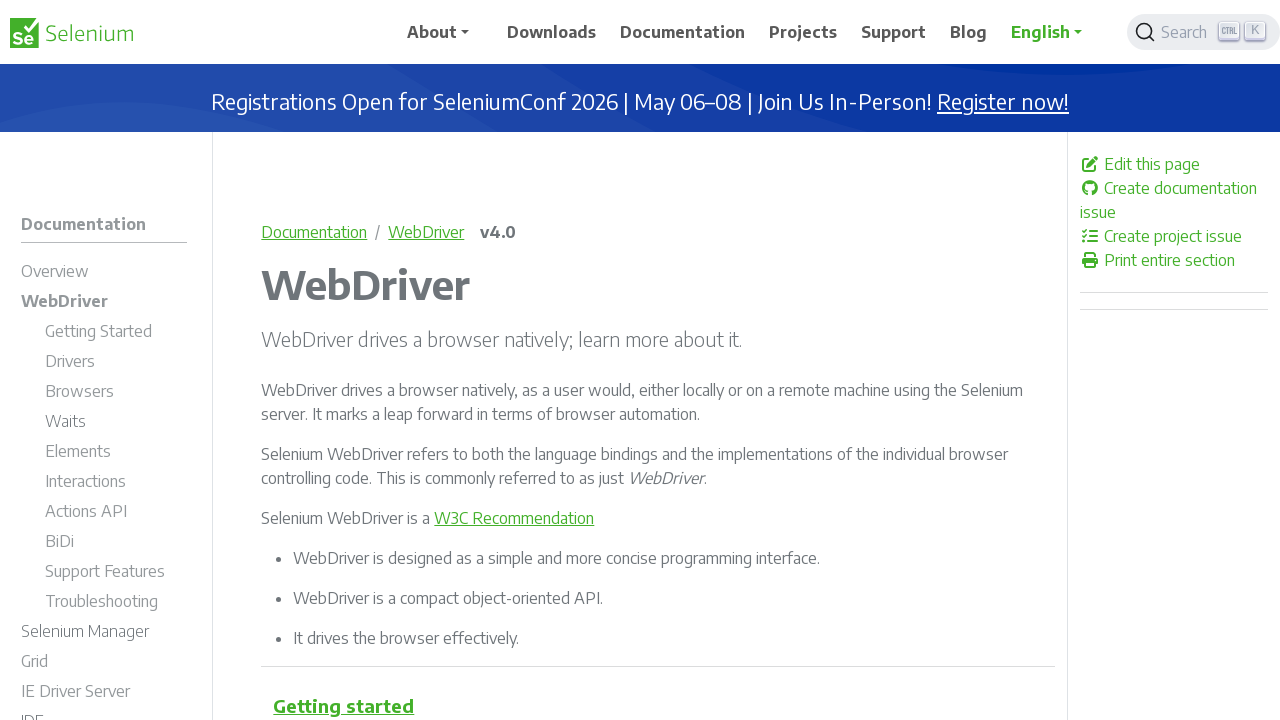

Navigation to Selenium WebDriver page completed
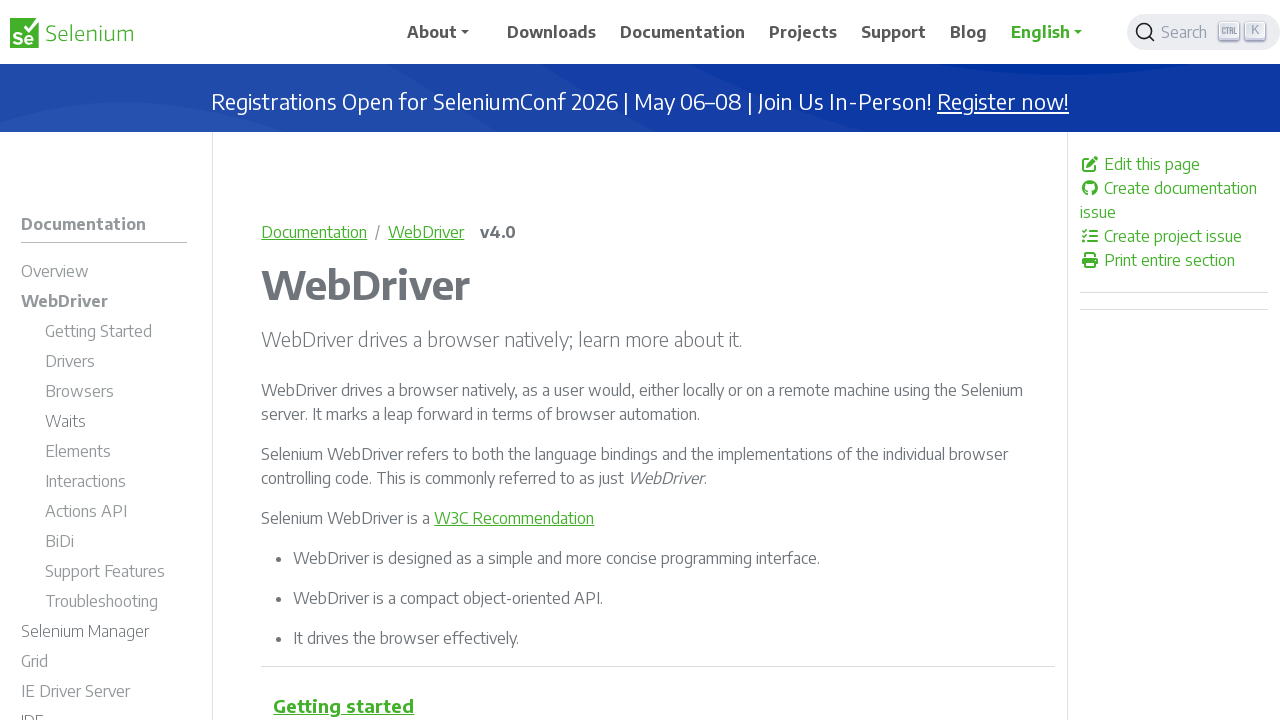

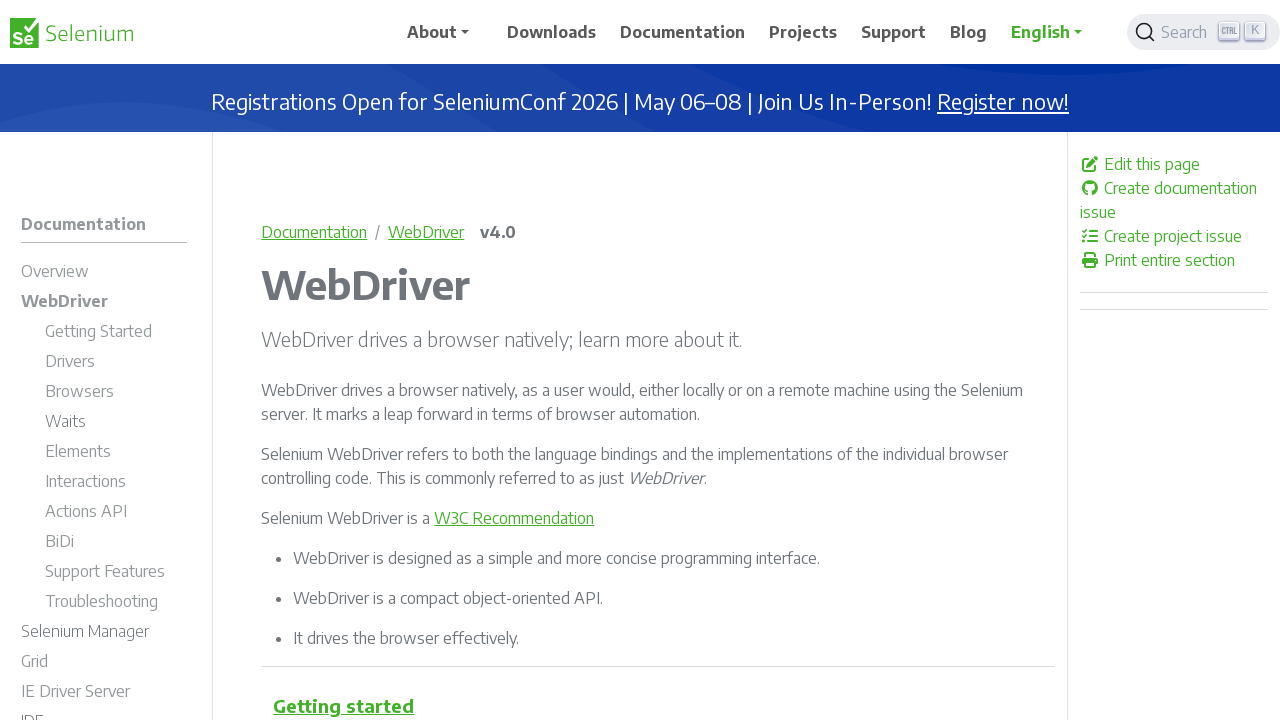